Tests filling out a form by entering name, email, and address in the respective input fields

Starting URL: https://testautomationpractice.blogspot.com/

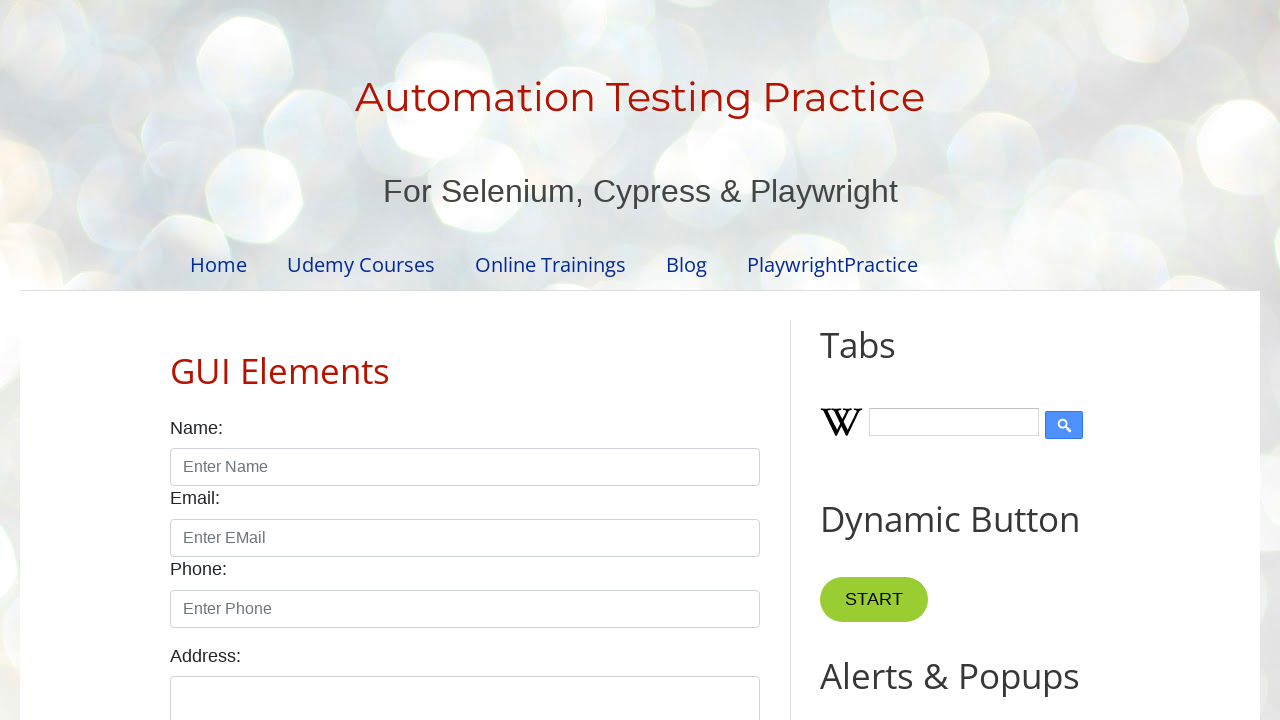

Filled name field with 'Sachin' on xpath=//input[@id='name']
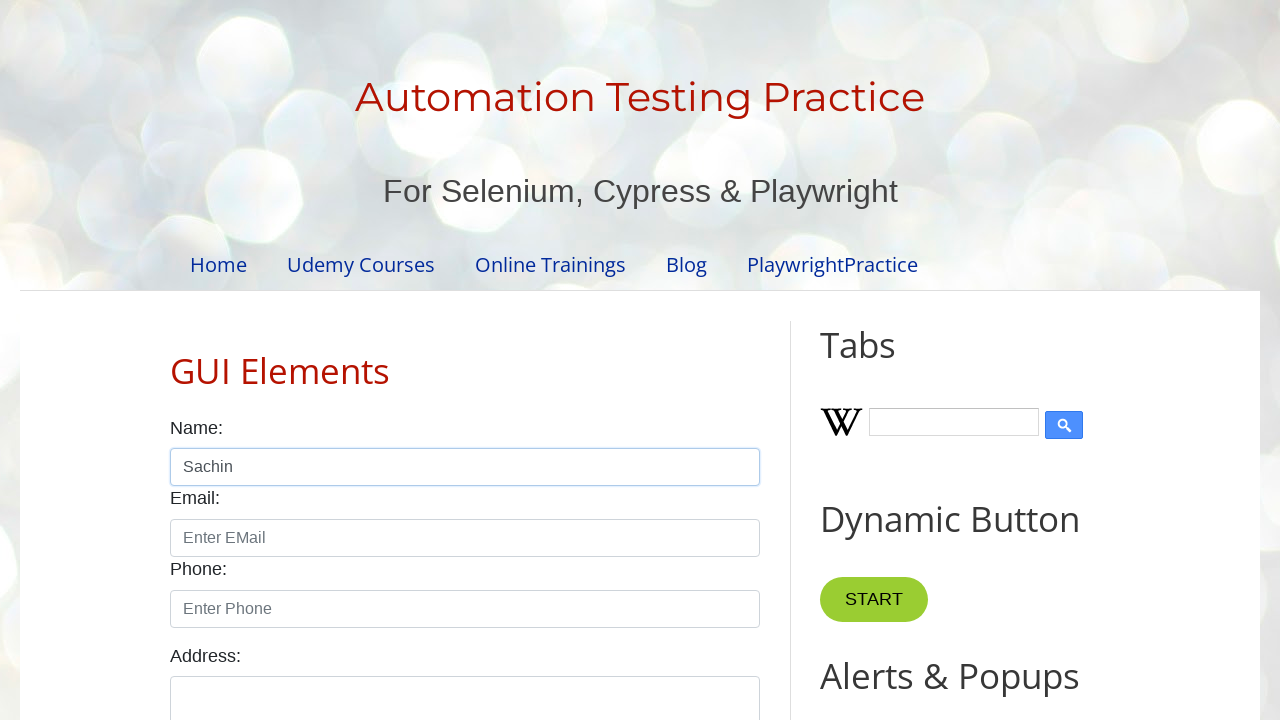

Filled email field with 'Sachin@gmail.com' on xpath=//input[@id='email']
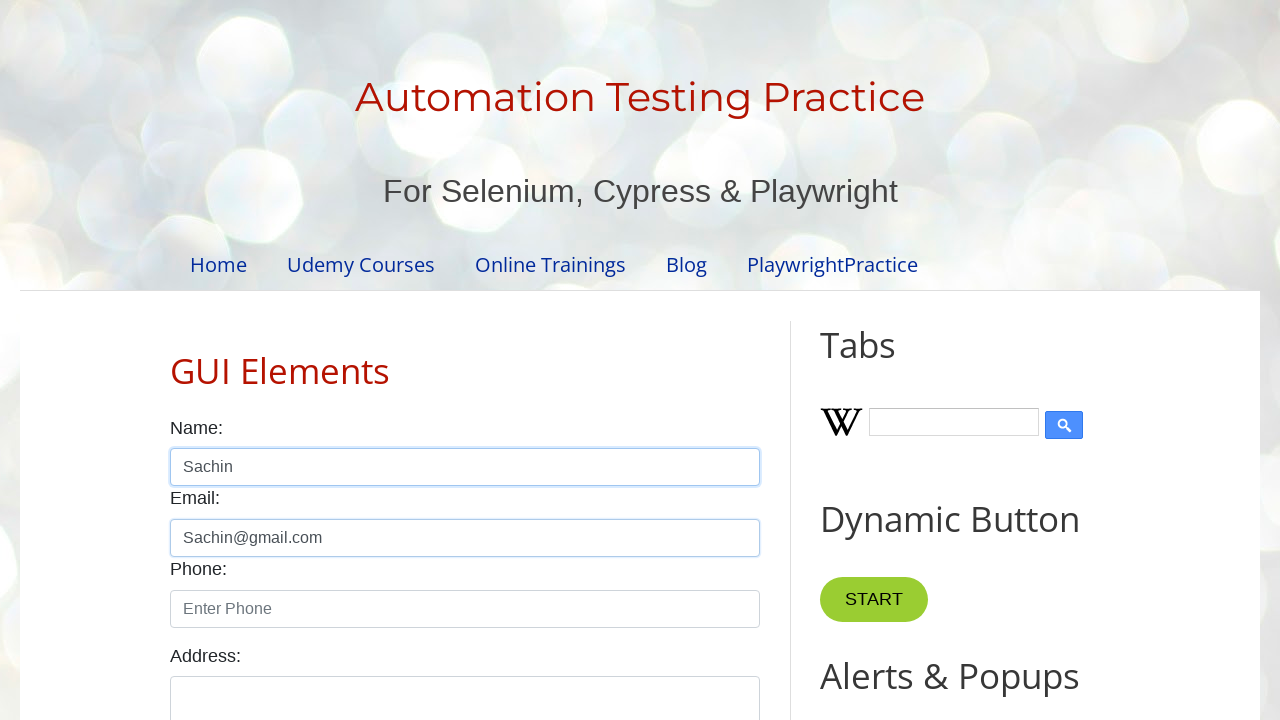

Filled address field with 'Bangalore' on xpath=//textarea[@id='textarea']
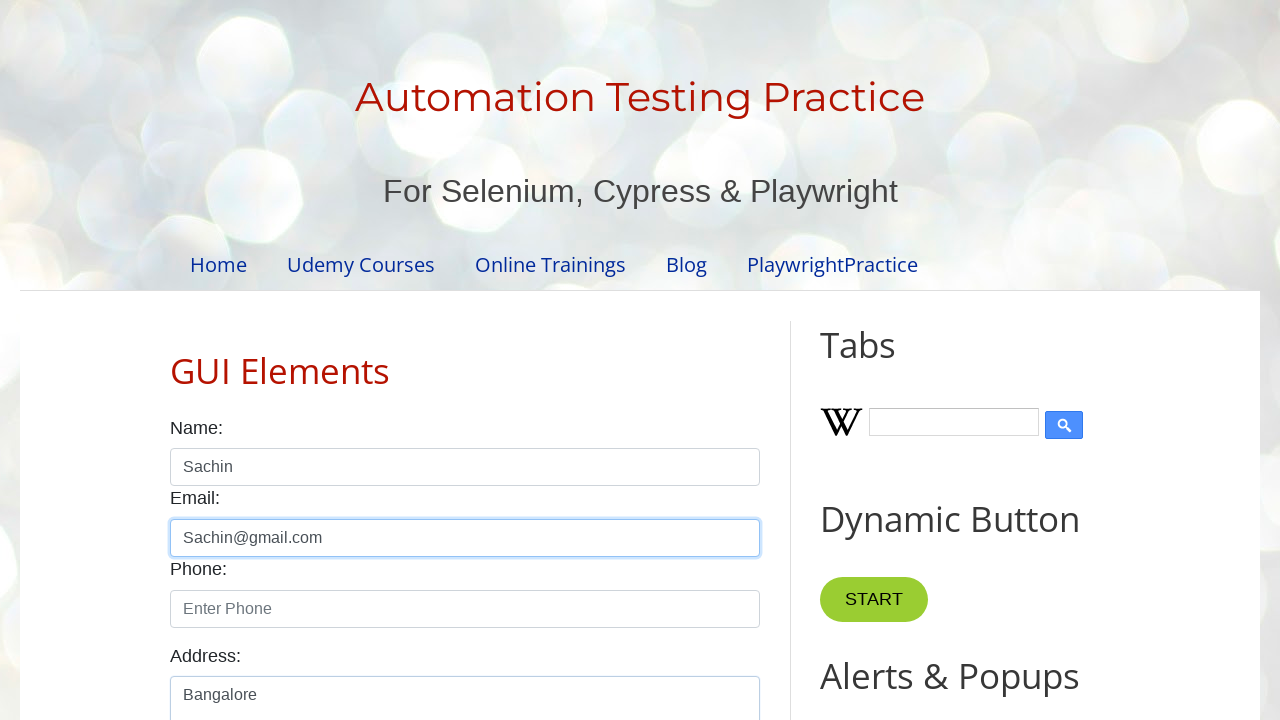

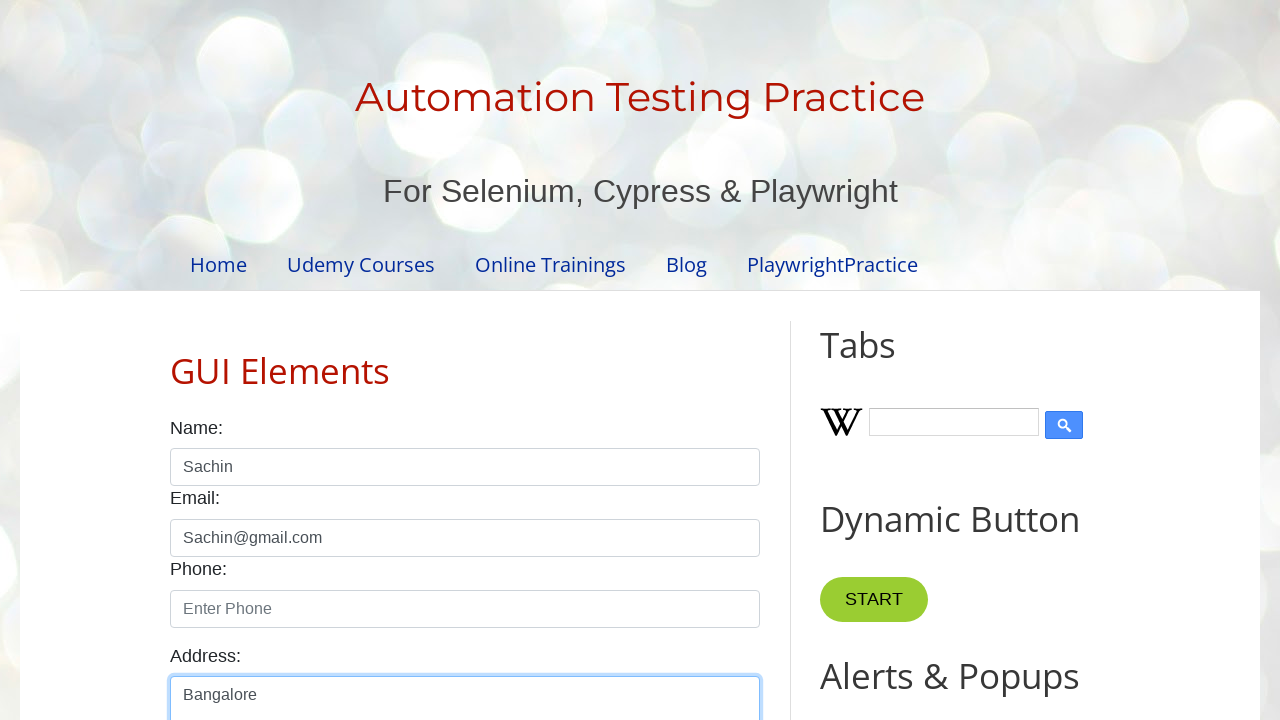